Navigates directly to the shifted image page and verifies the image source attribute

Starting URL: https://the-internet.herokuapp.com/shifting_content/image?pixel_shift=100

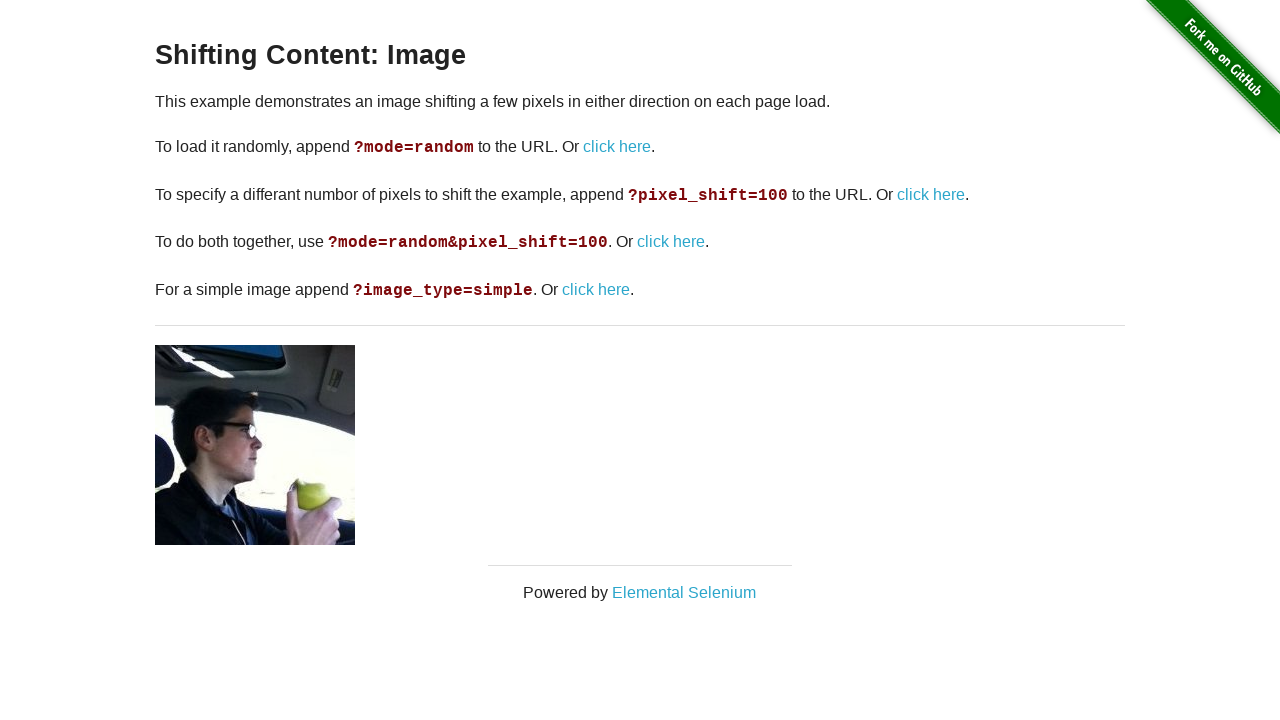

Navigated to shifted image page with pixel_shift=100
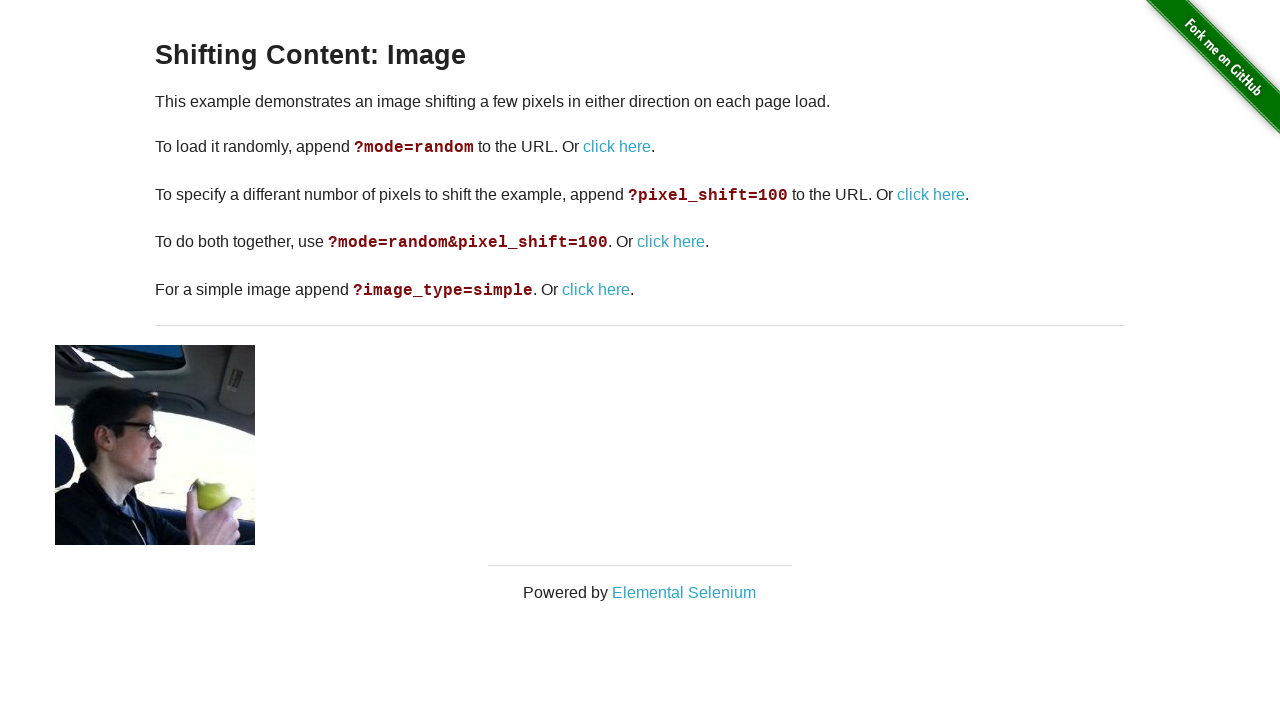

Image element with avatar.jpg source became visible
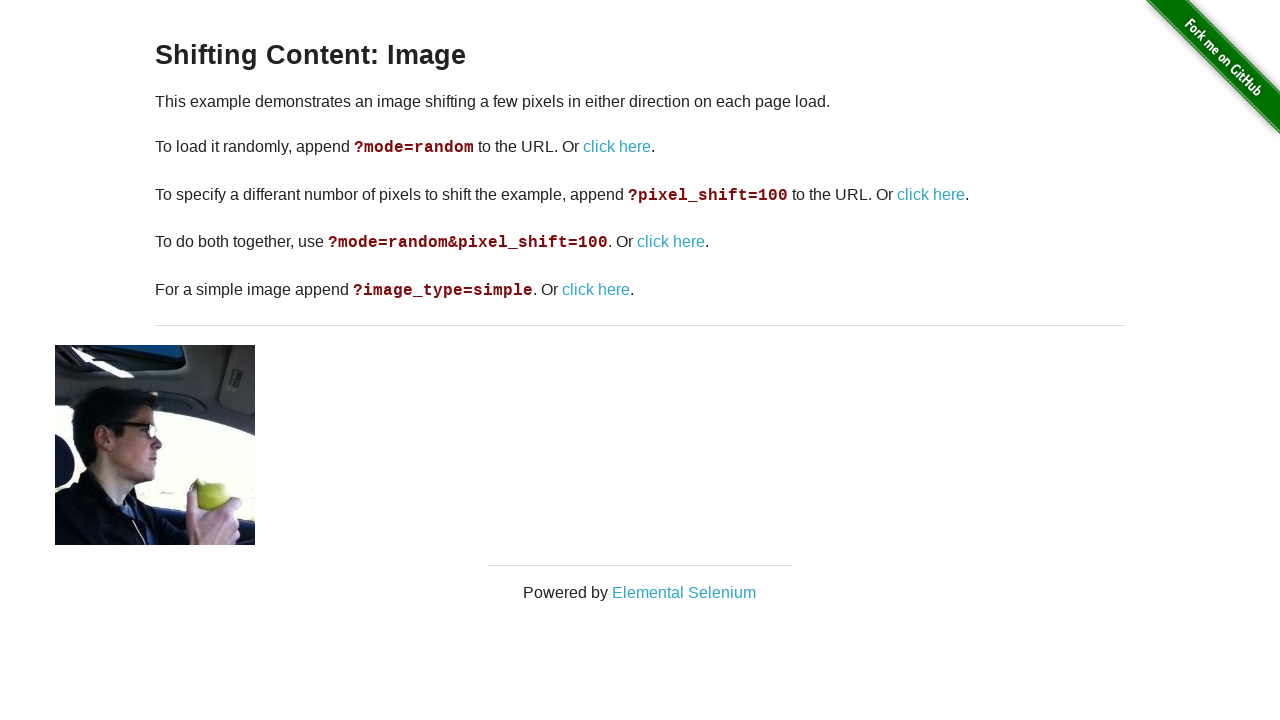

Retrieved image source attribute: /img/avatar.jpg
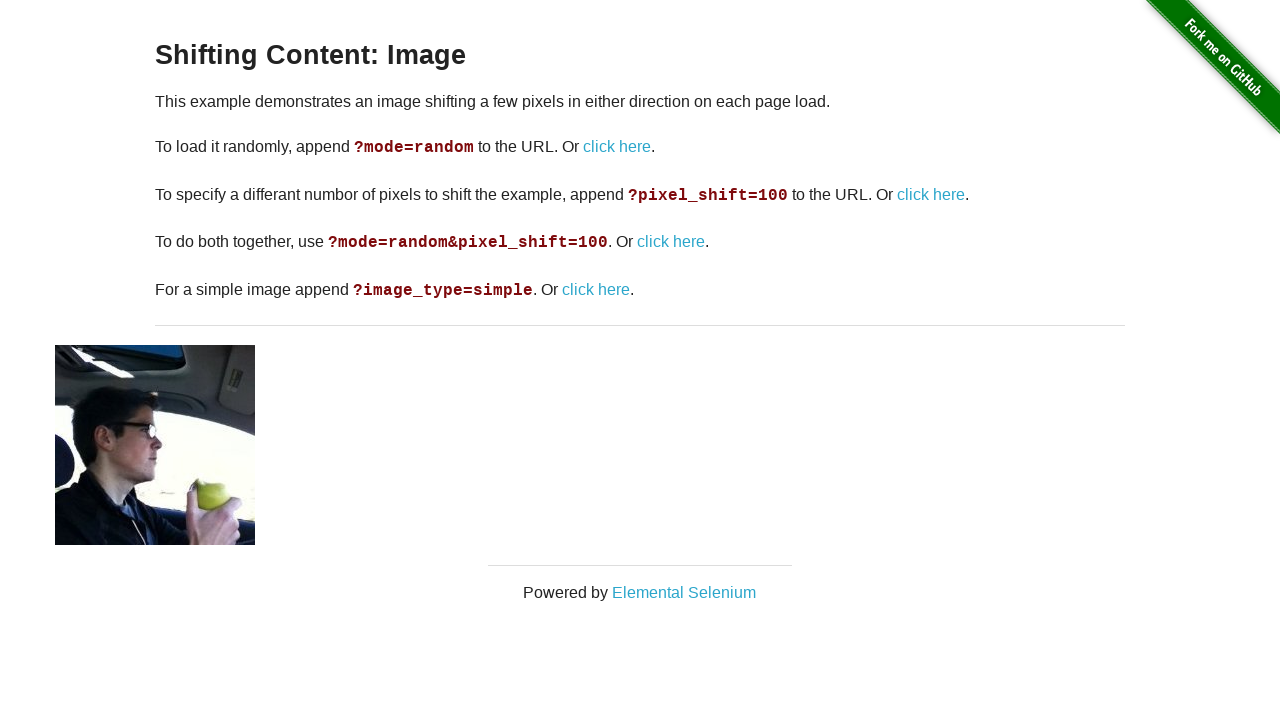

Verified that image source contains '/img/avatar.jpg'
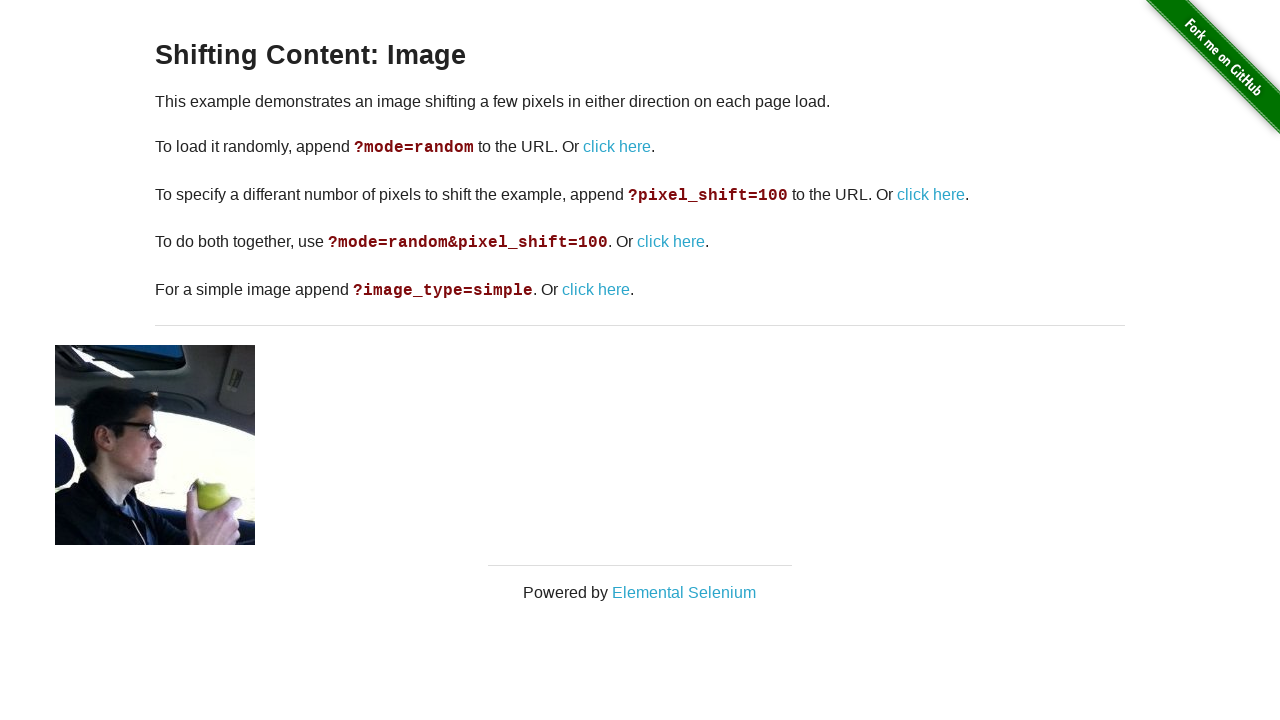

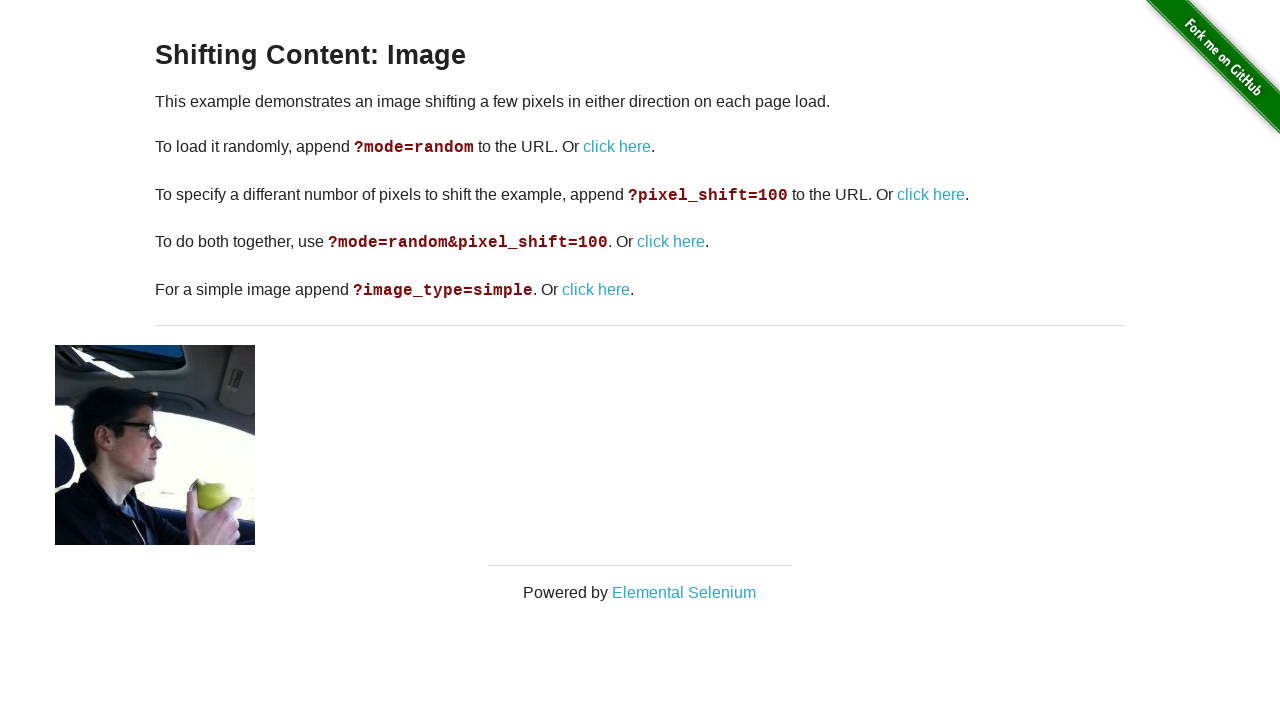